Tests various JavaScript executor functionalities on a liquor store website including searching for a product, refreshing the page, extracting page information, zooming, highlighting elements, and generating alerts

Starting URL: https://livingliquidz.com

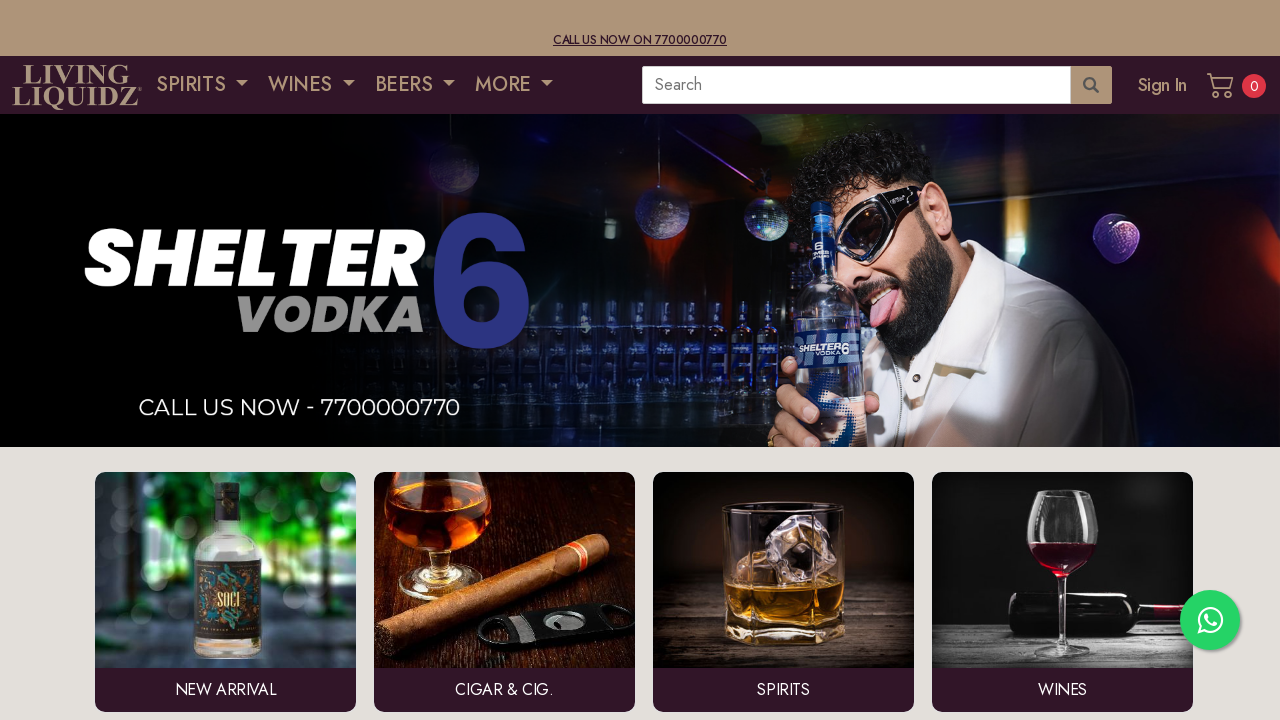

Filled search box with 'BIRA LIGHT BEER' using JavaScript
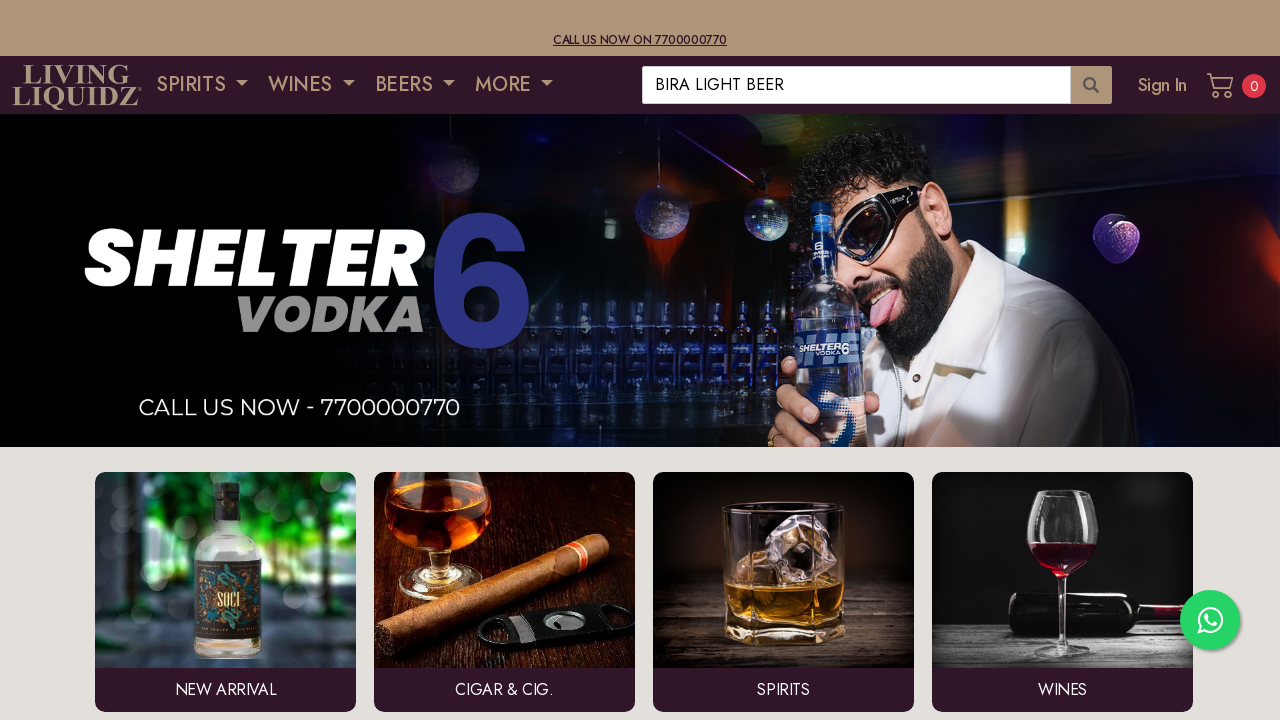

Clicked search button using JavaScript
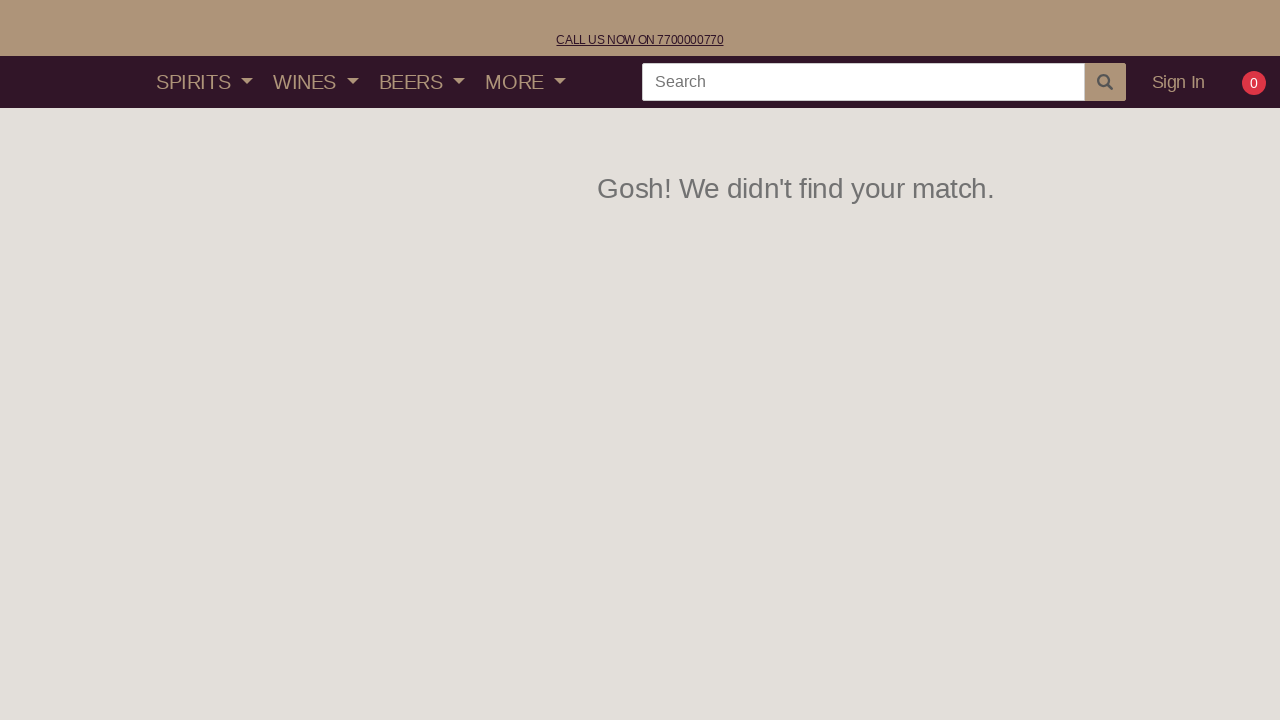

Waited 3 seconds for search to process
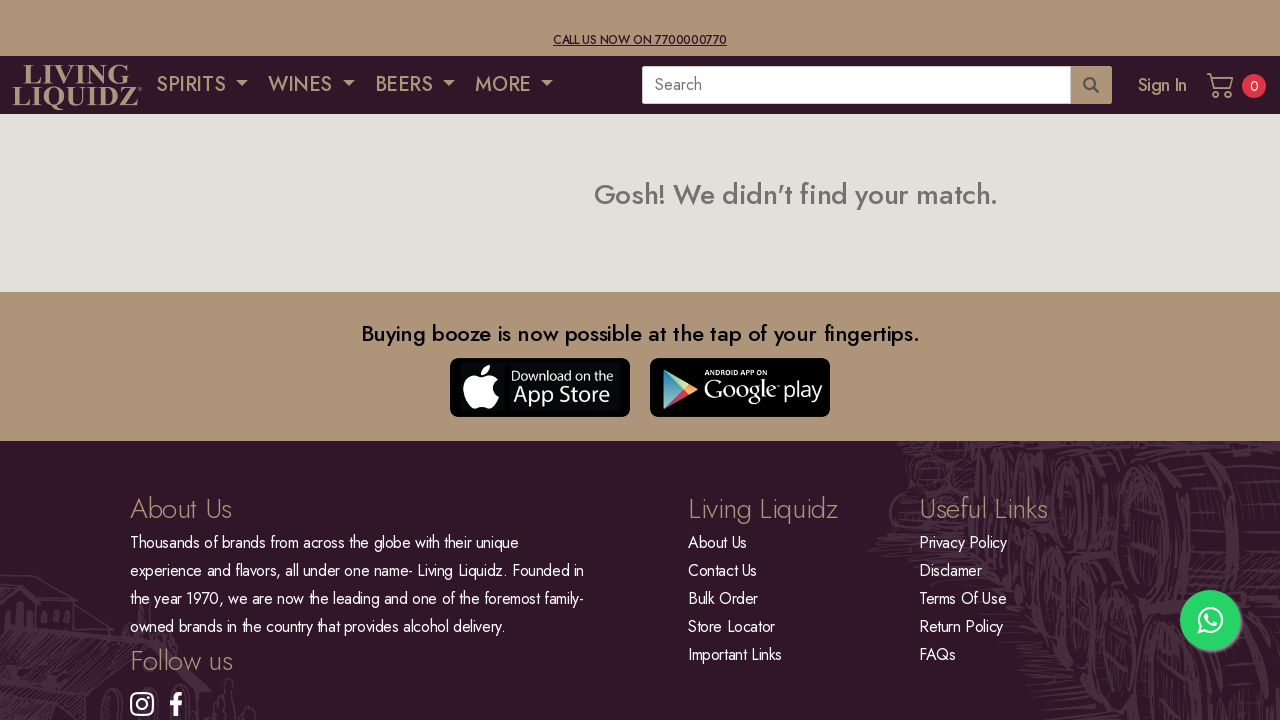

Refreshed the page using JavaScript
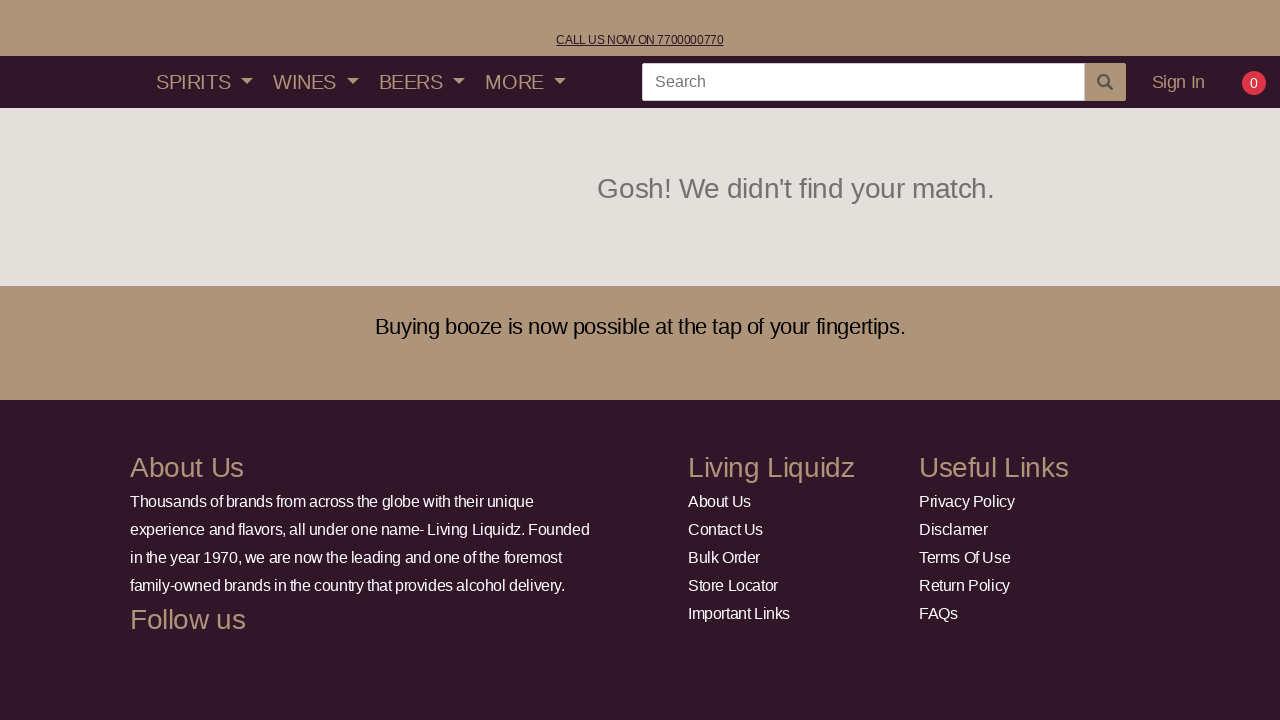

Extracted domain name: livingliquidz.com
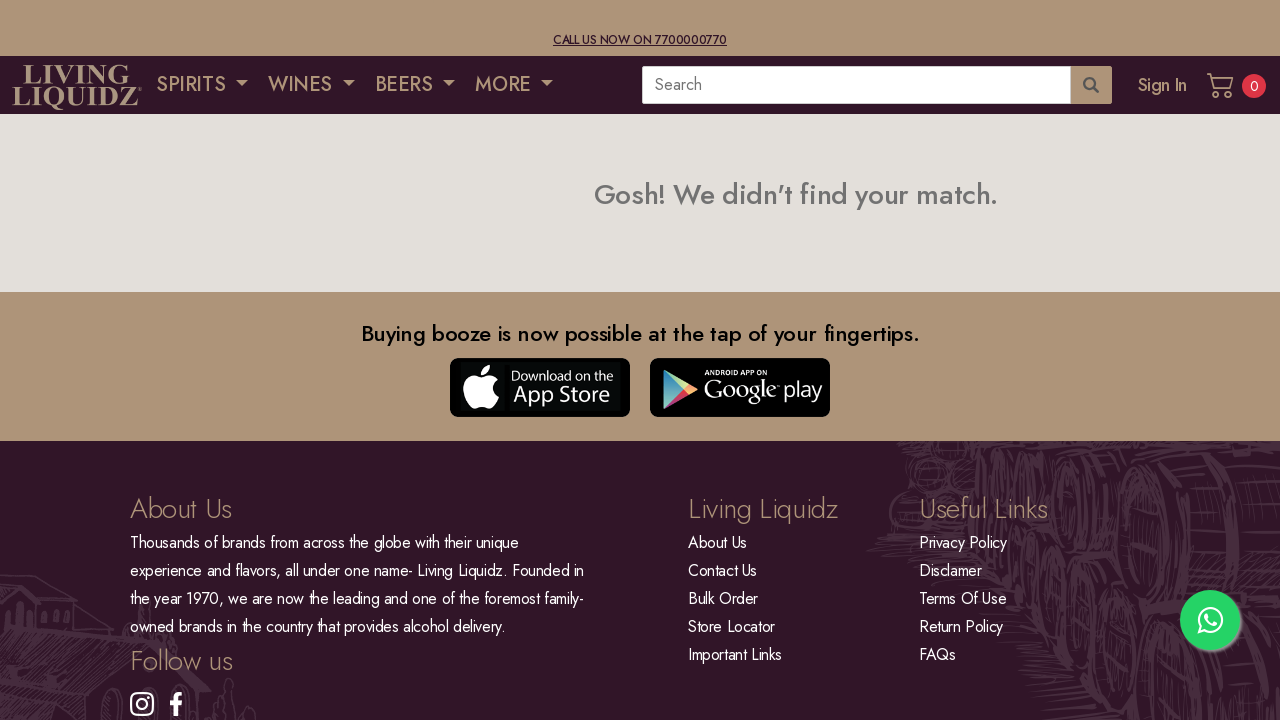

Extracted webpage title: SEARCH
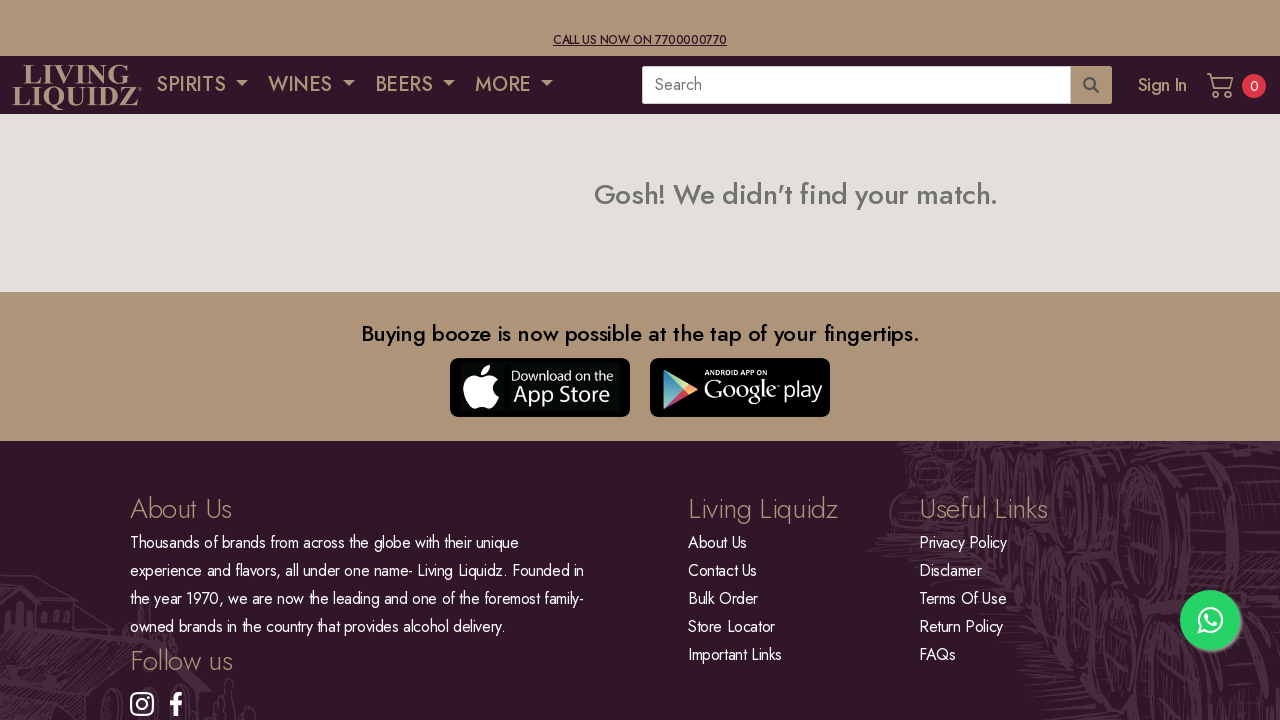

Extracted webpage URL: https://livingliquidz.com//Products/Search/BIRA%20LIGHT%20BEER
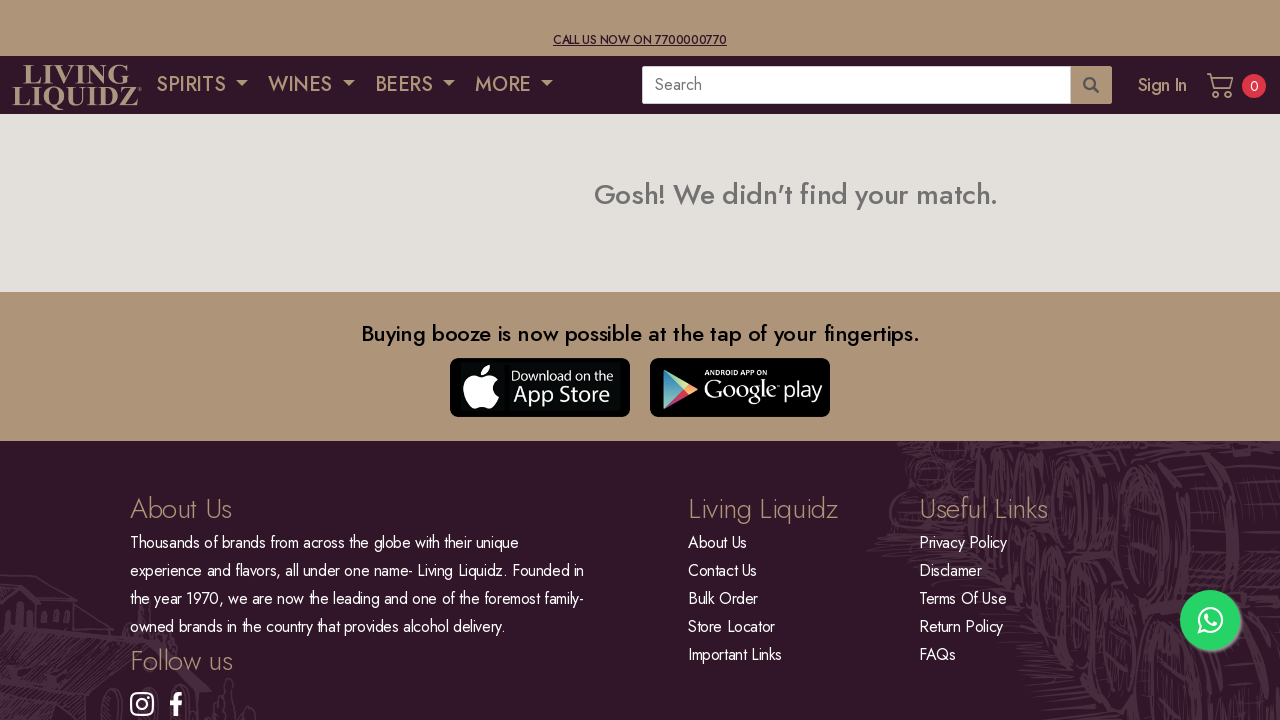

Extracted webpage height: 720px
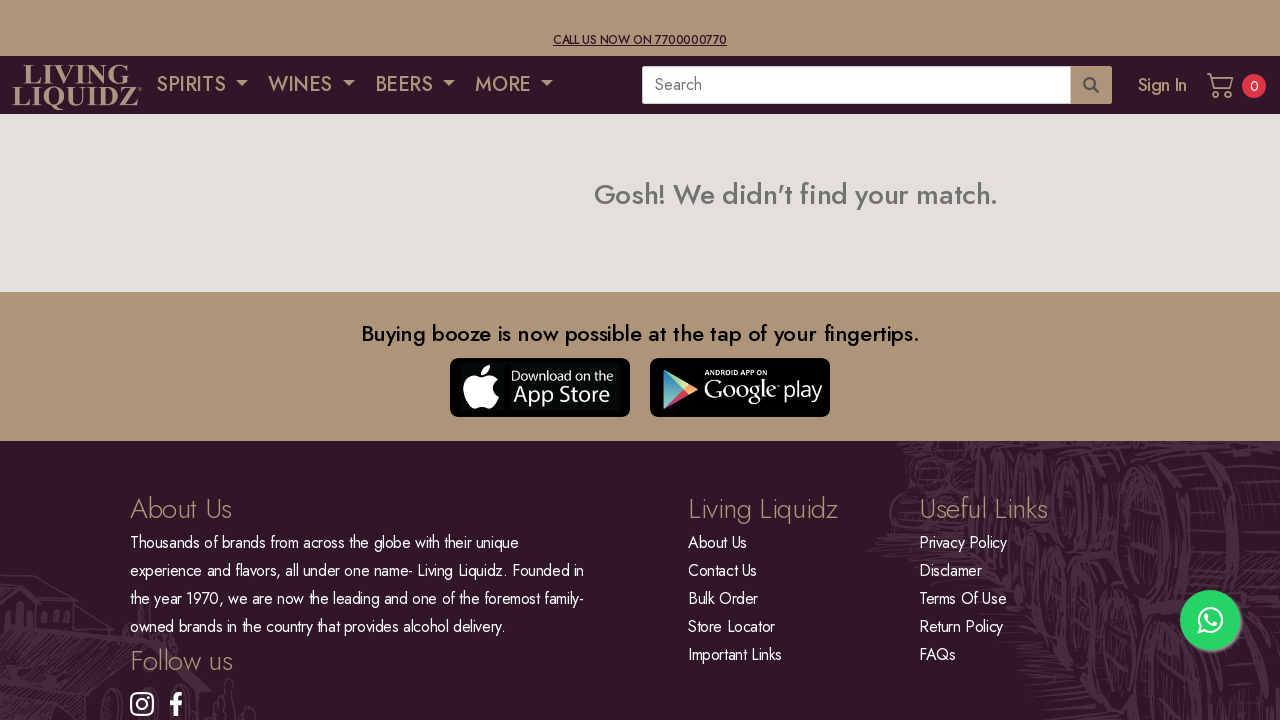

Extracted webpage width: 1280px
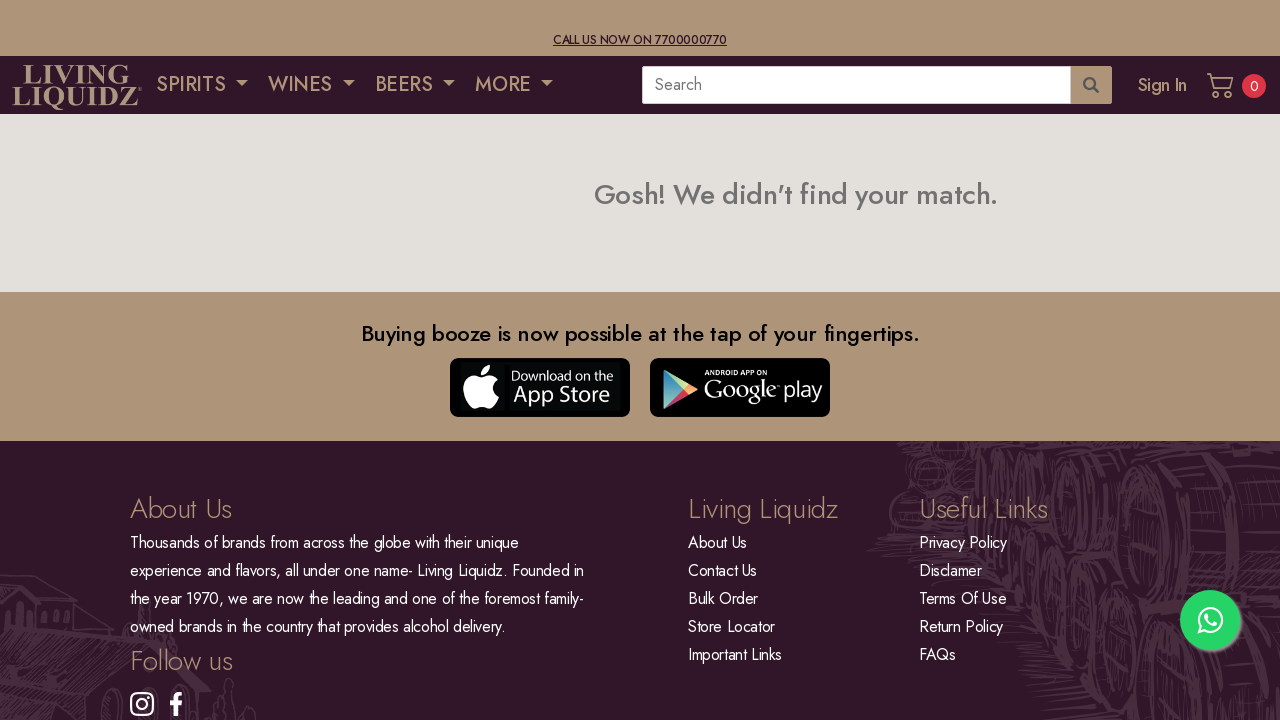

Zoomed webpage to 60%
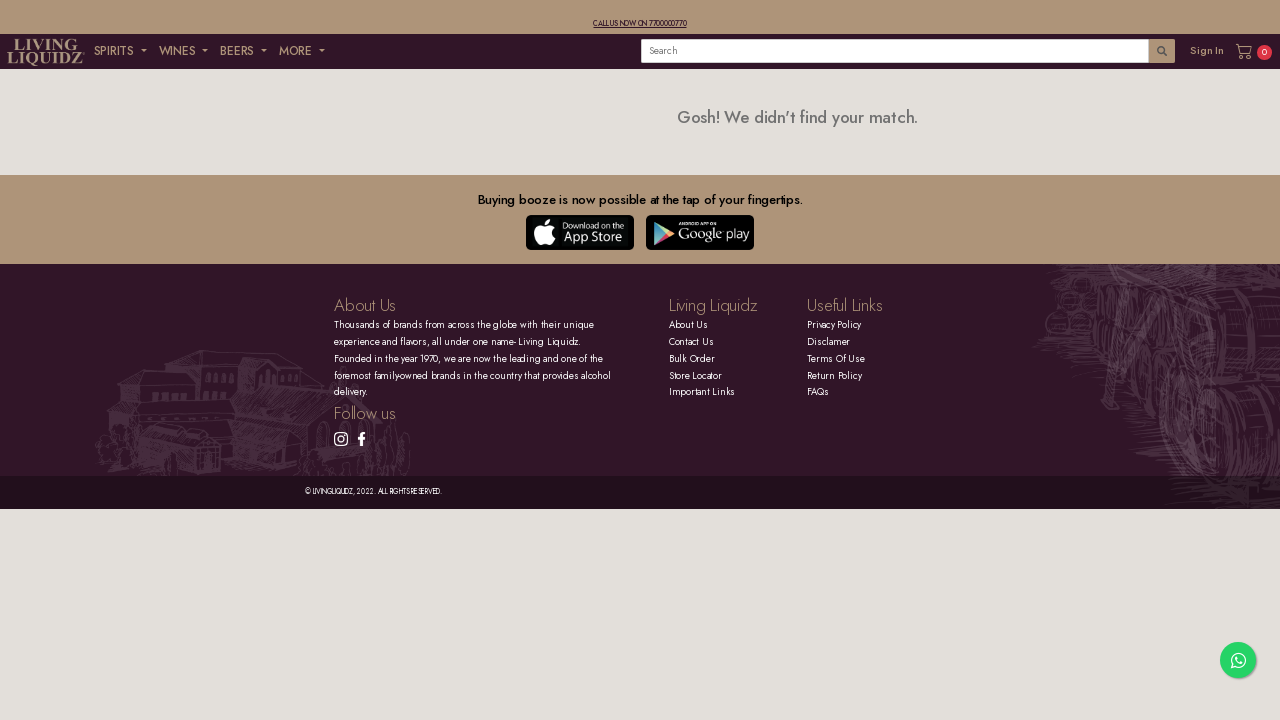

Highlighted search functionality element with red border
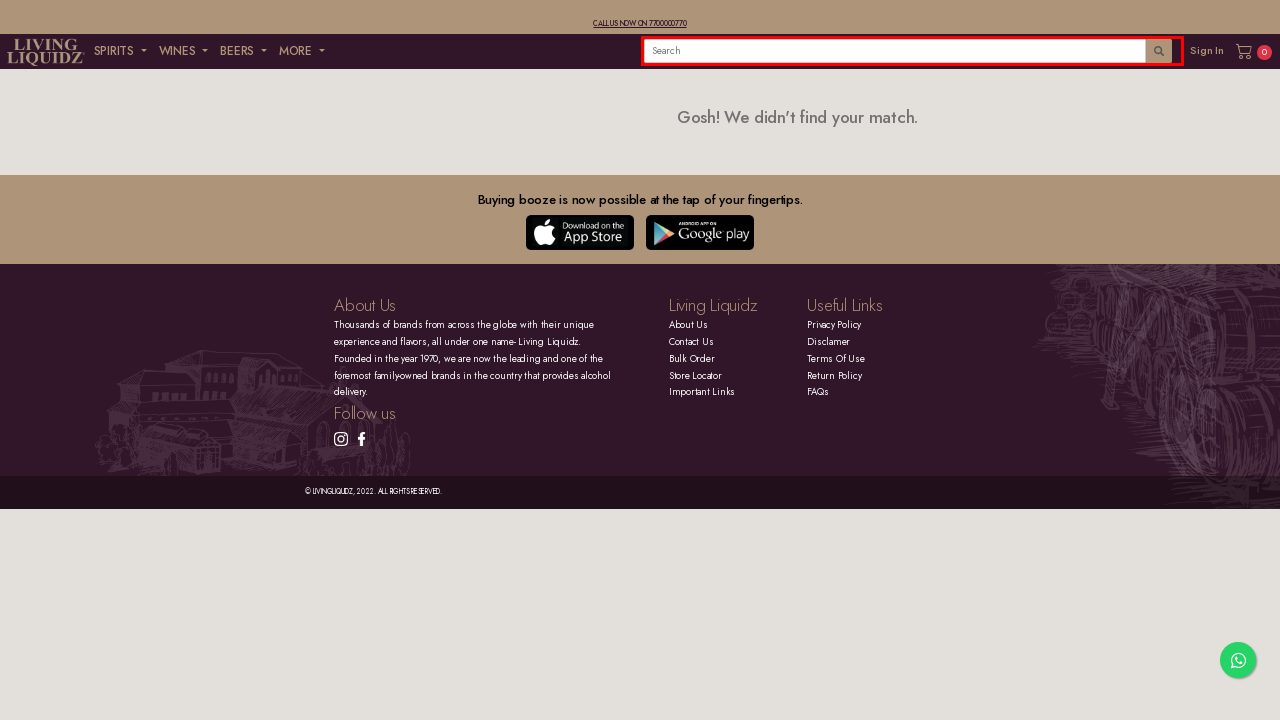

Generated alert popup
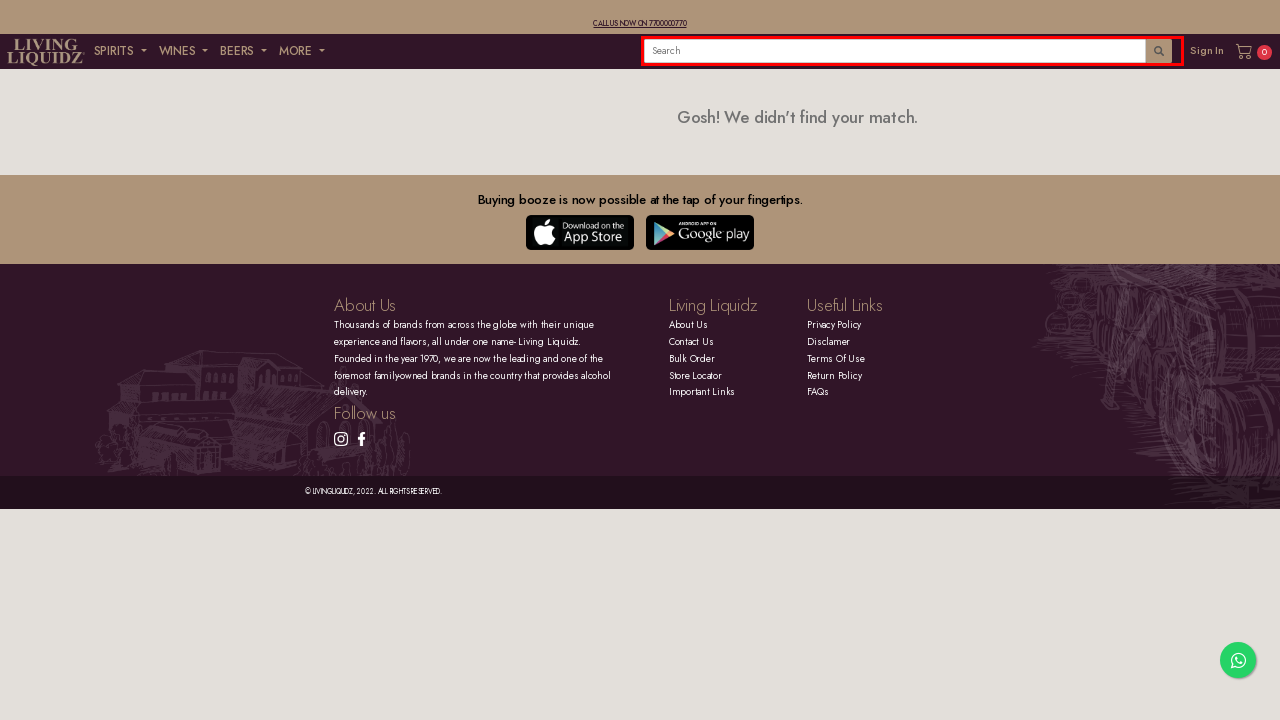

Accepted alert popup
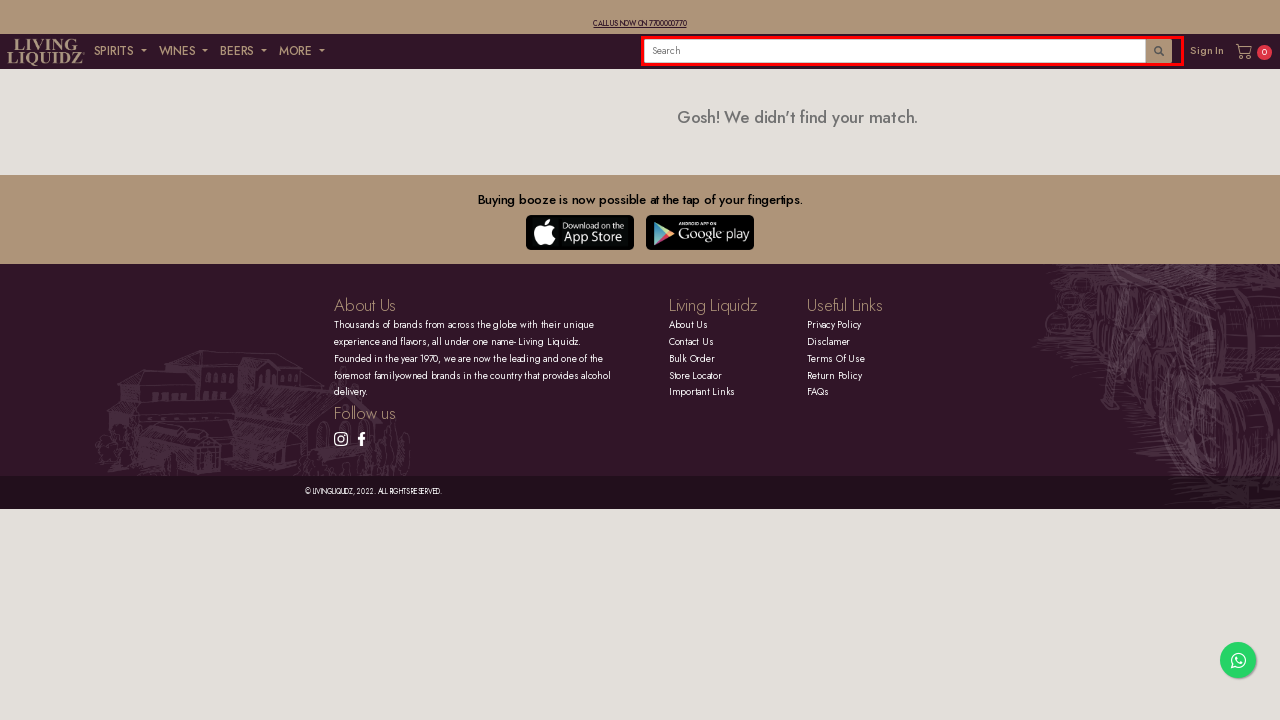

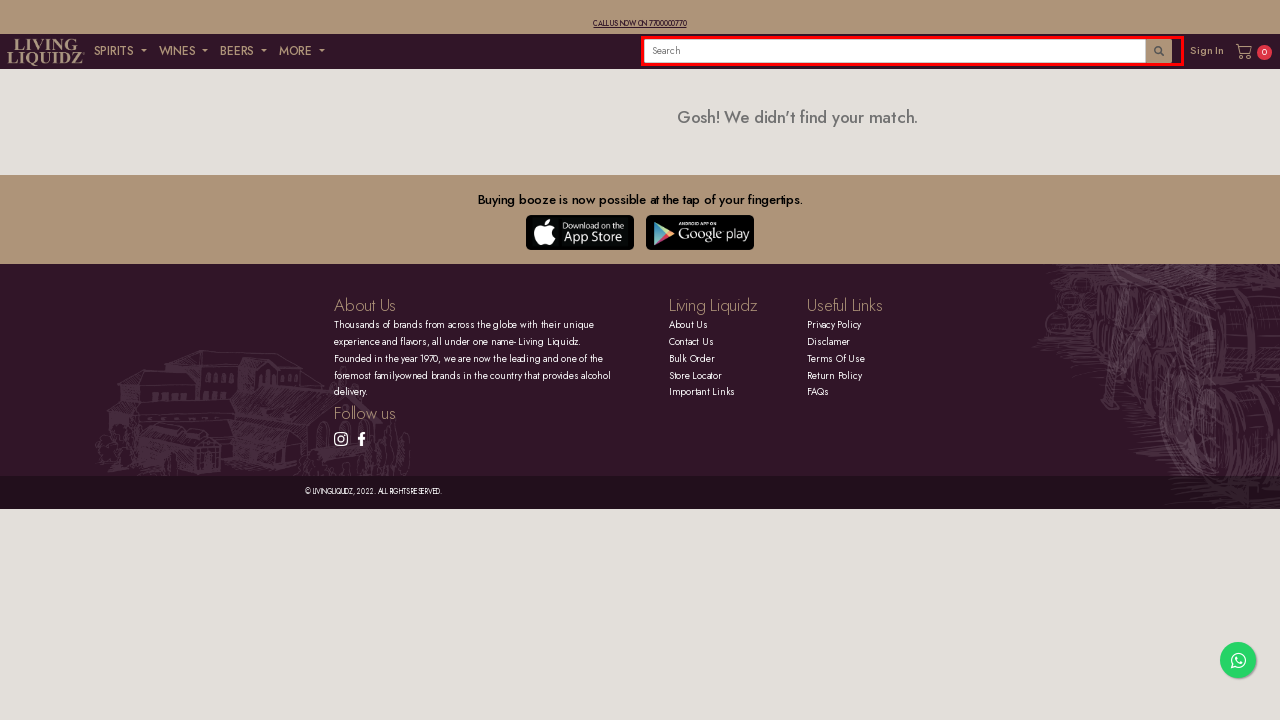